Tests JavaScript alert functionality by clicking an alert button and accepting the alert dialog

Starting URL: https://practice.cydeo.com/javascript_alerts

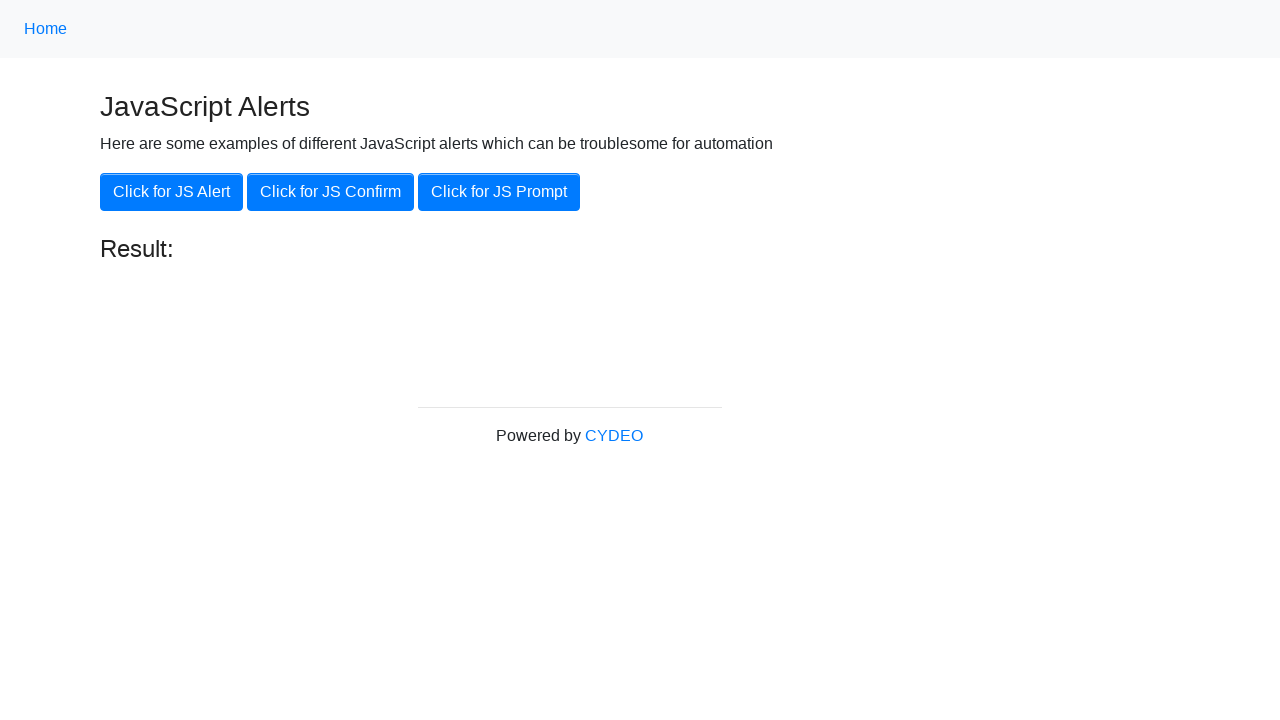

Clicked the JavaScript alert button at (172, 192) on xpath=//button[@onclick='jsAlert()']
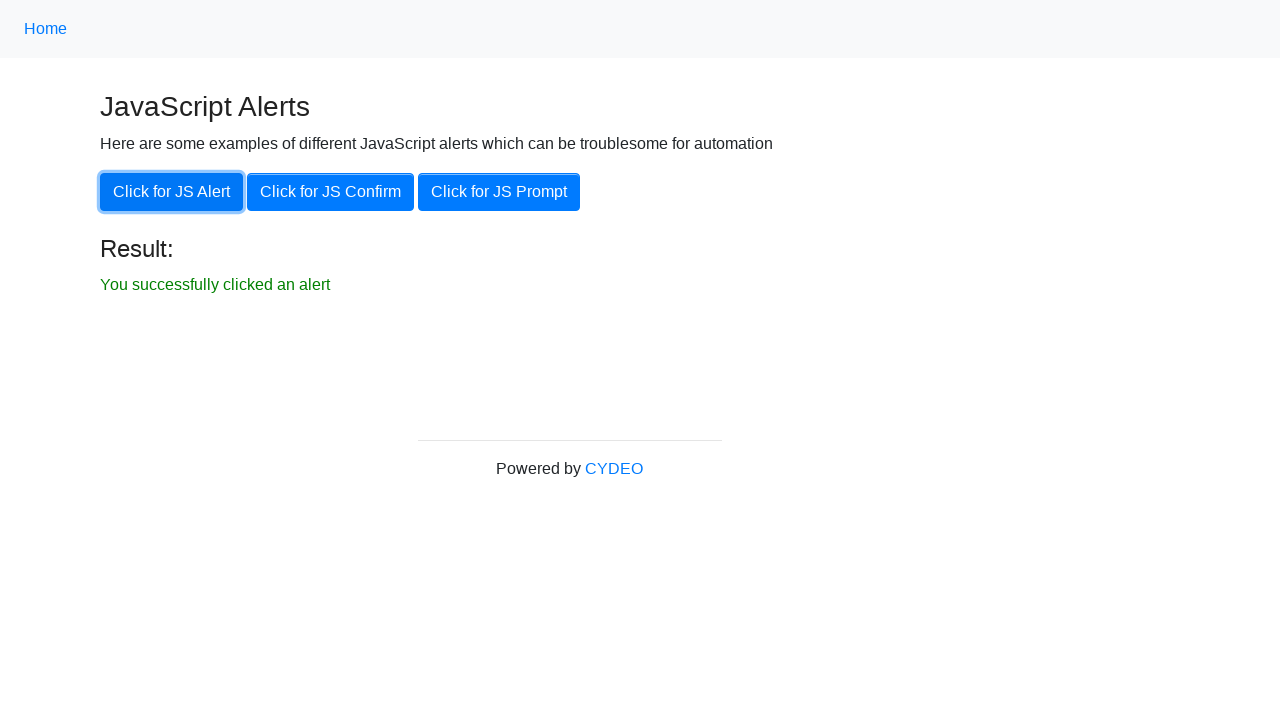

Set up dialog handler to accept alert
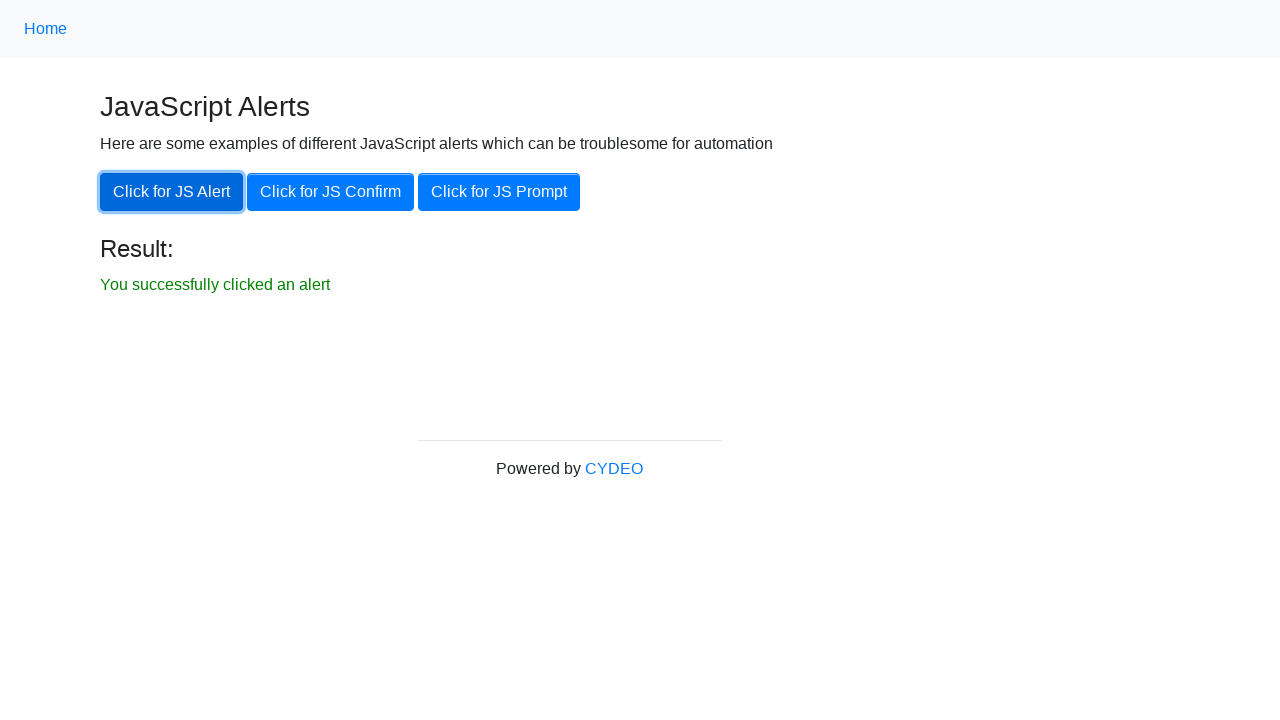

Verified success message 'You successfully clicked an alert' is displayed
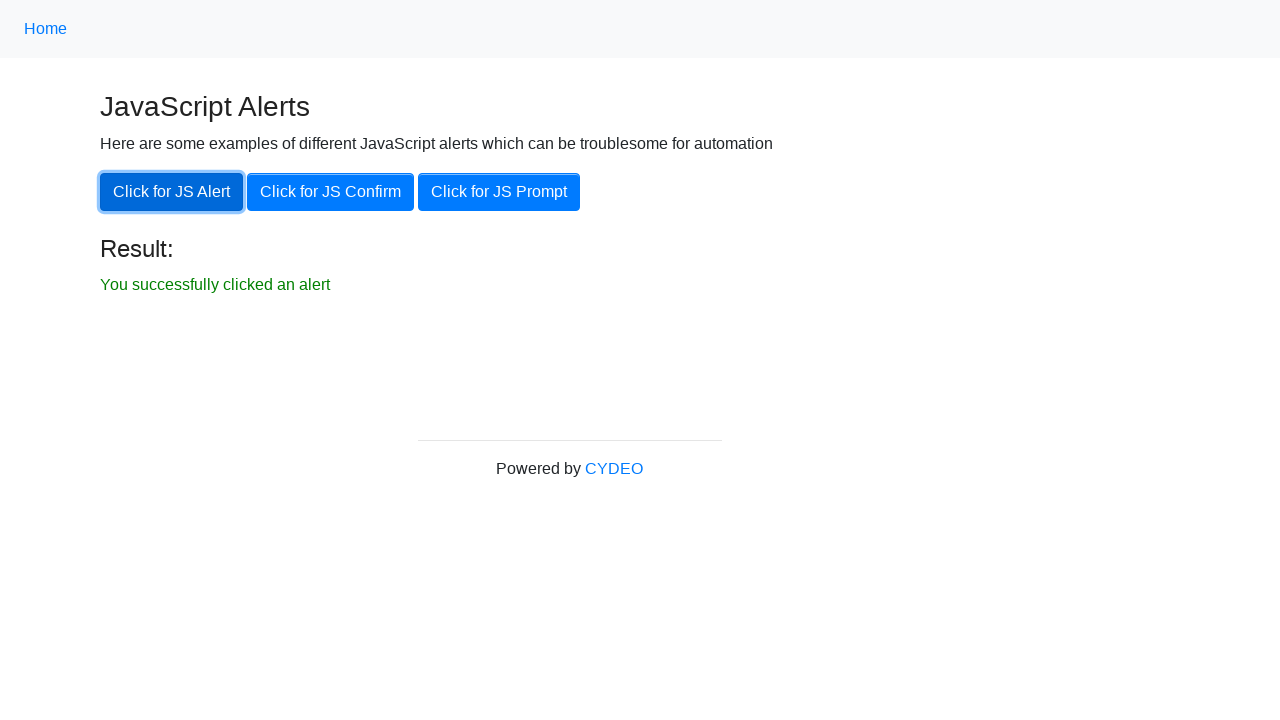

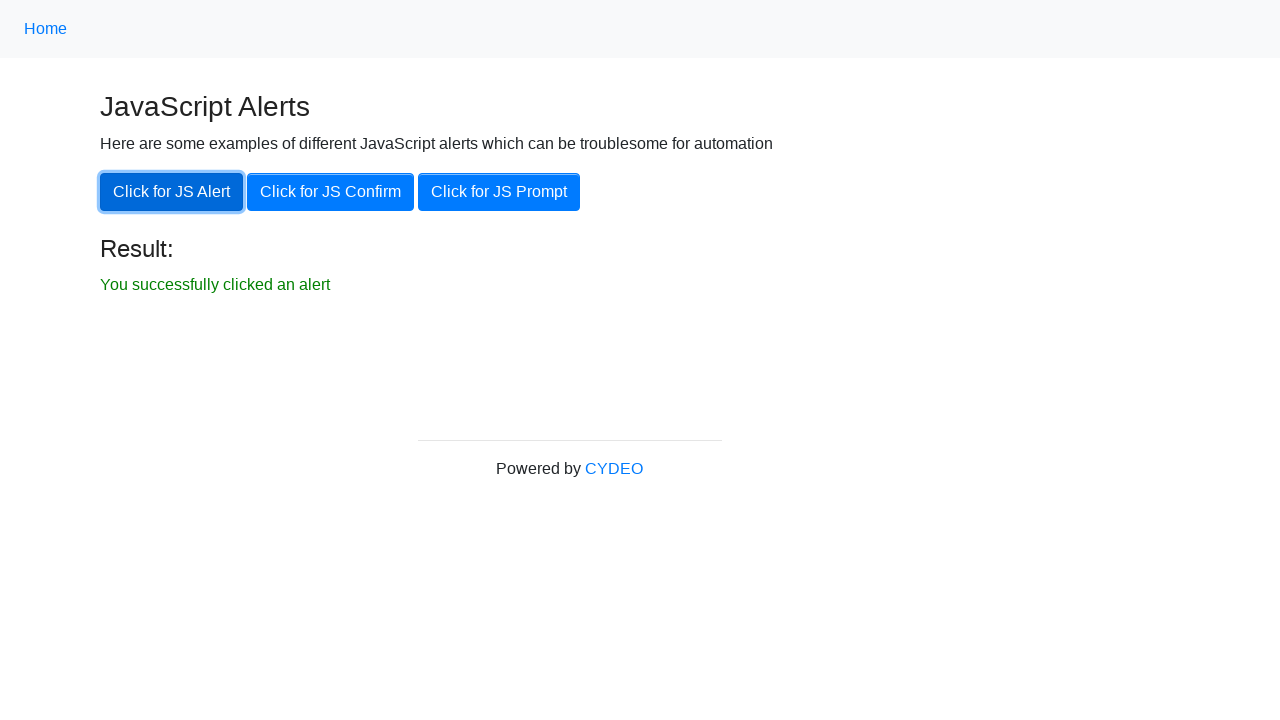